Tests user registration by filling out the signup form with user details including username, name, password, gender, email, phone, DOB, address and security question

Starting URL: https://lkmdemoaut.accenture.com/TestMeApp/fetchcat.htm

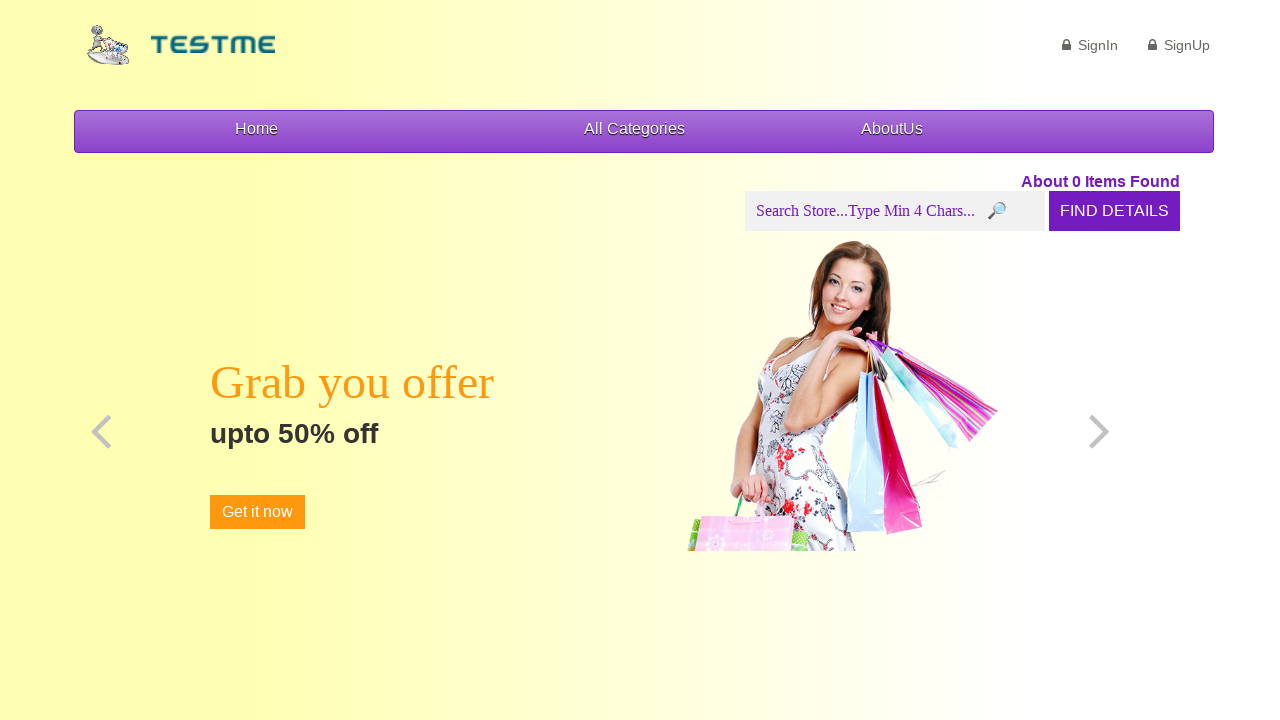

Clicked SignUp link to navigate to registration form at (1179, 45) on a:text('SignUp')
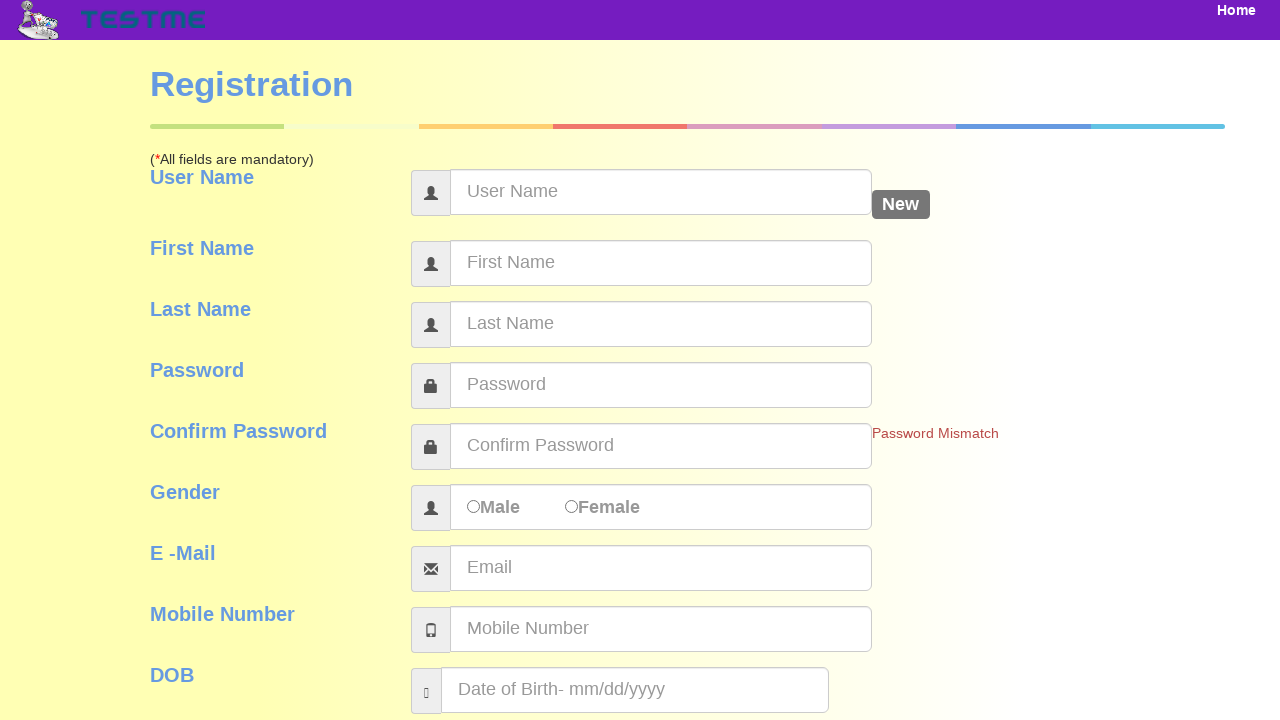

Filled username field with 'user789test' on #userName
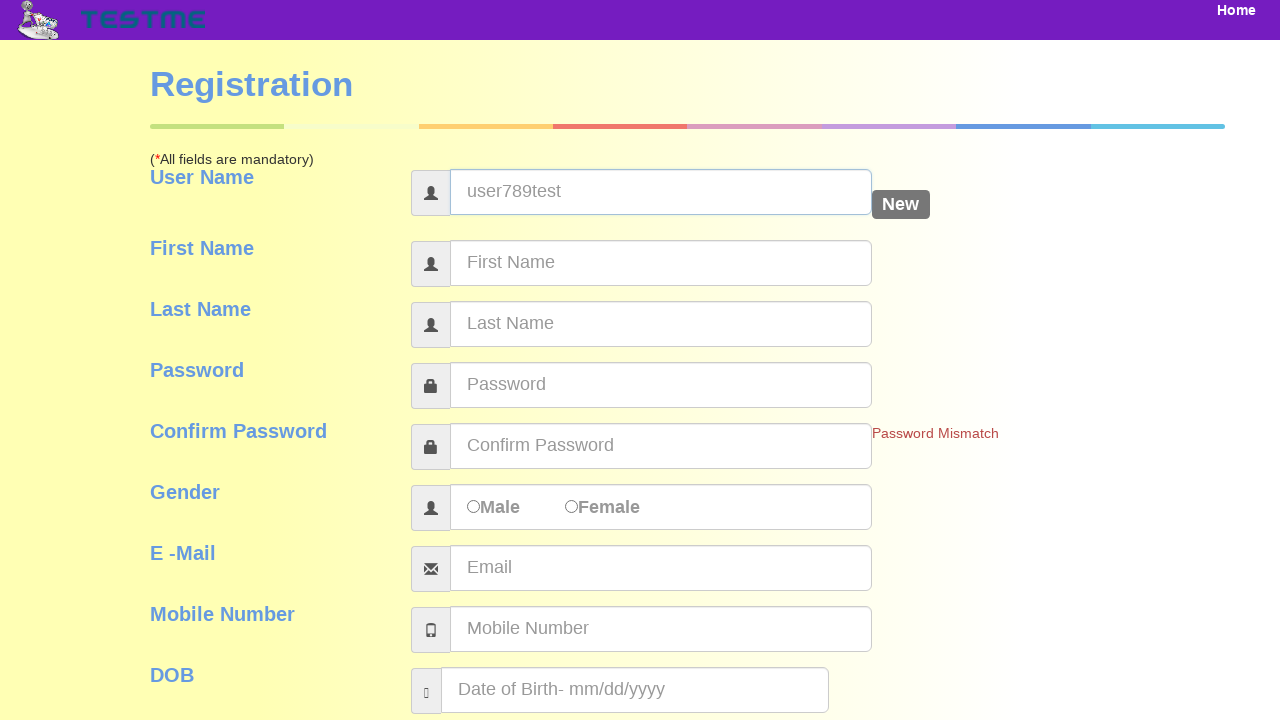

Filled first name field with 'John' on #firstName
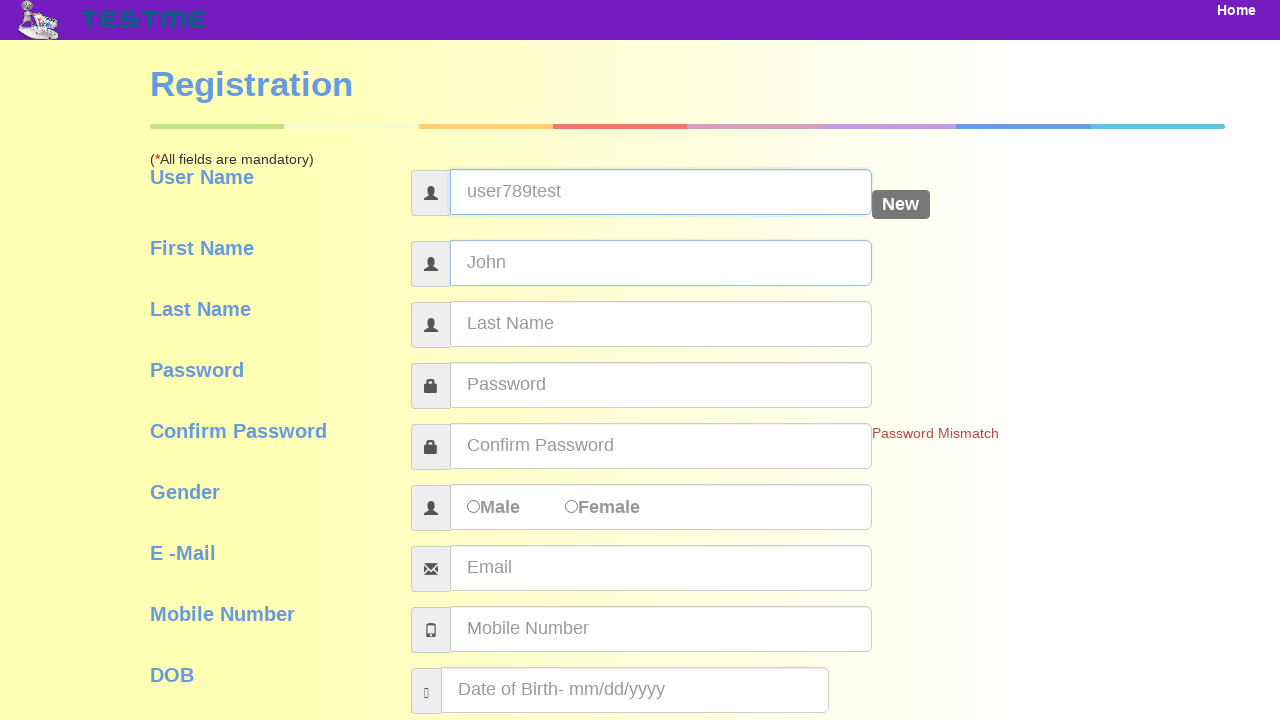

Filled last name field with 'Smith' on #lastName
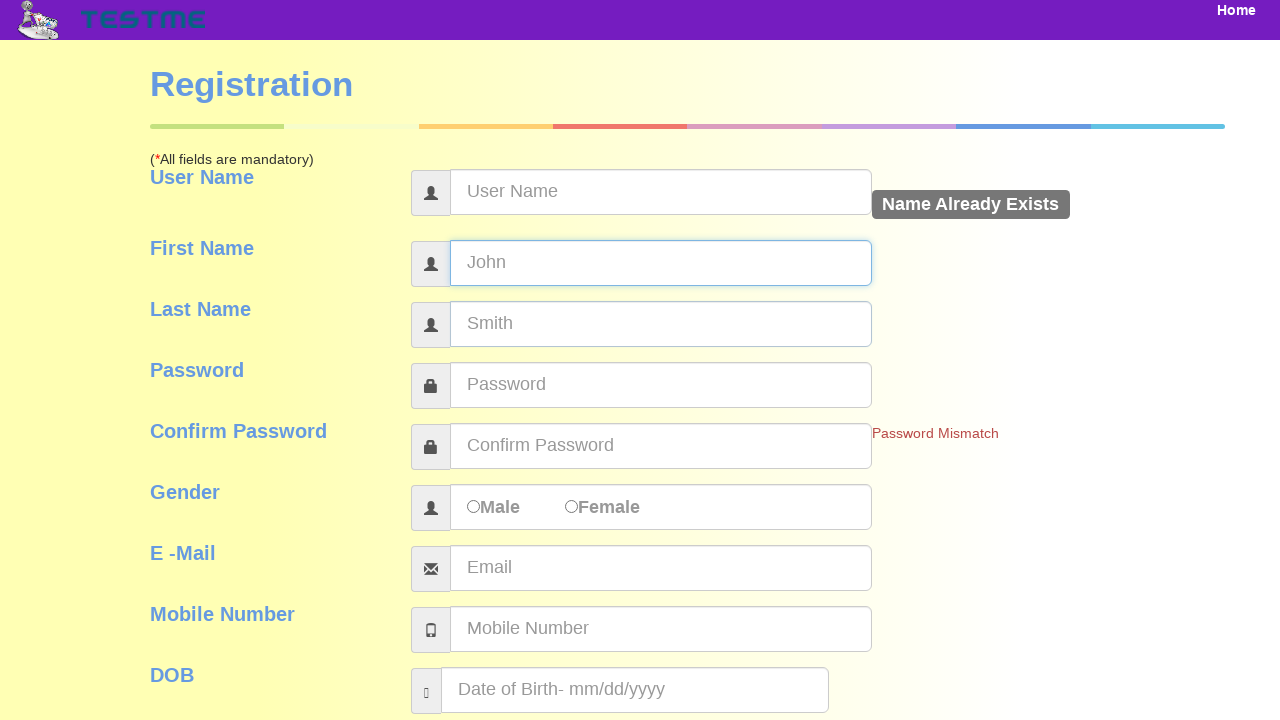

Filled password field with 'TestPass123' on #password
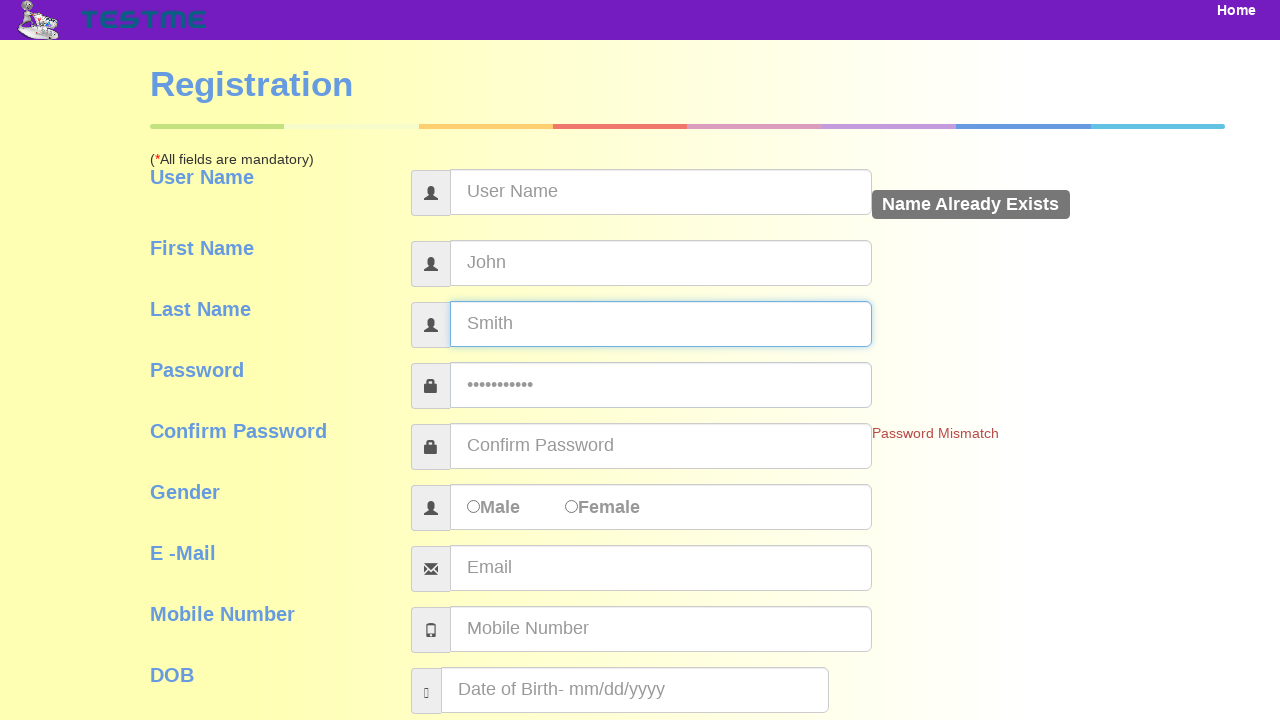

Filled confirm password field with 'TestPass123' on input[name='confirmPassword']
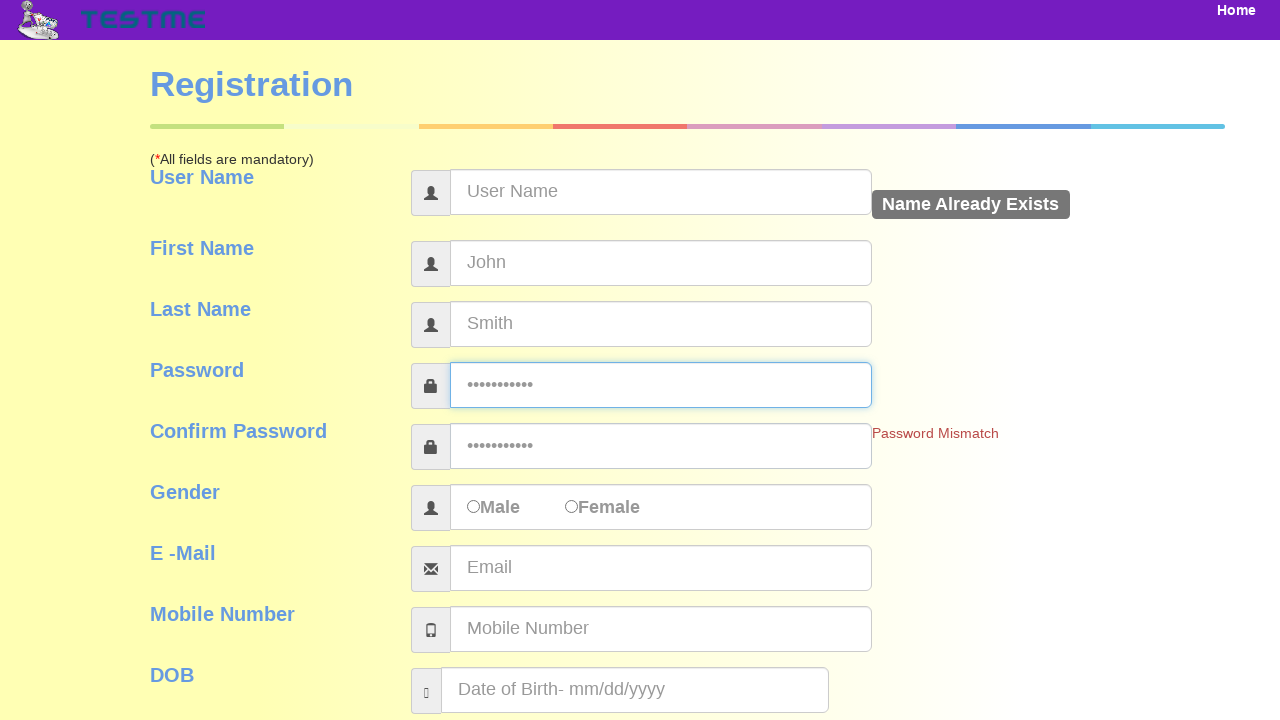

Selected 'Male' as gender at (474, 506) on input[value='Male']
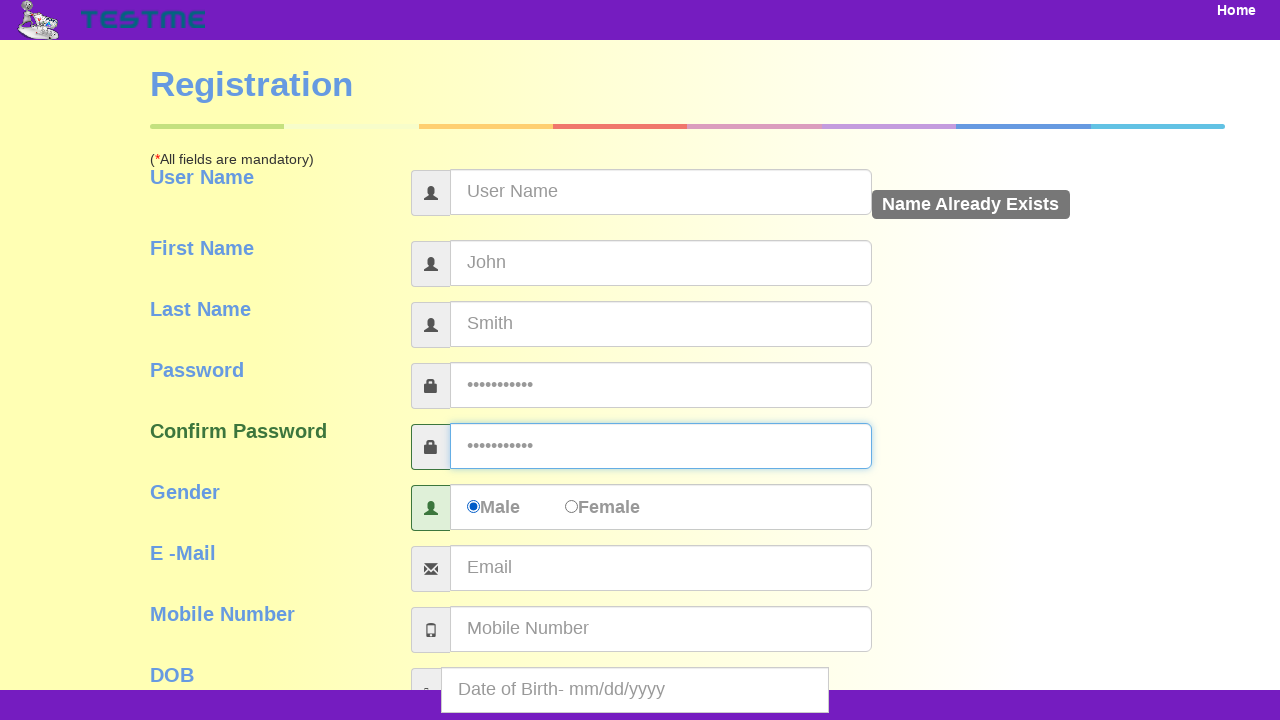

Filled email address field with 'john789@testmail.com' on #emailAddress
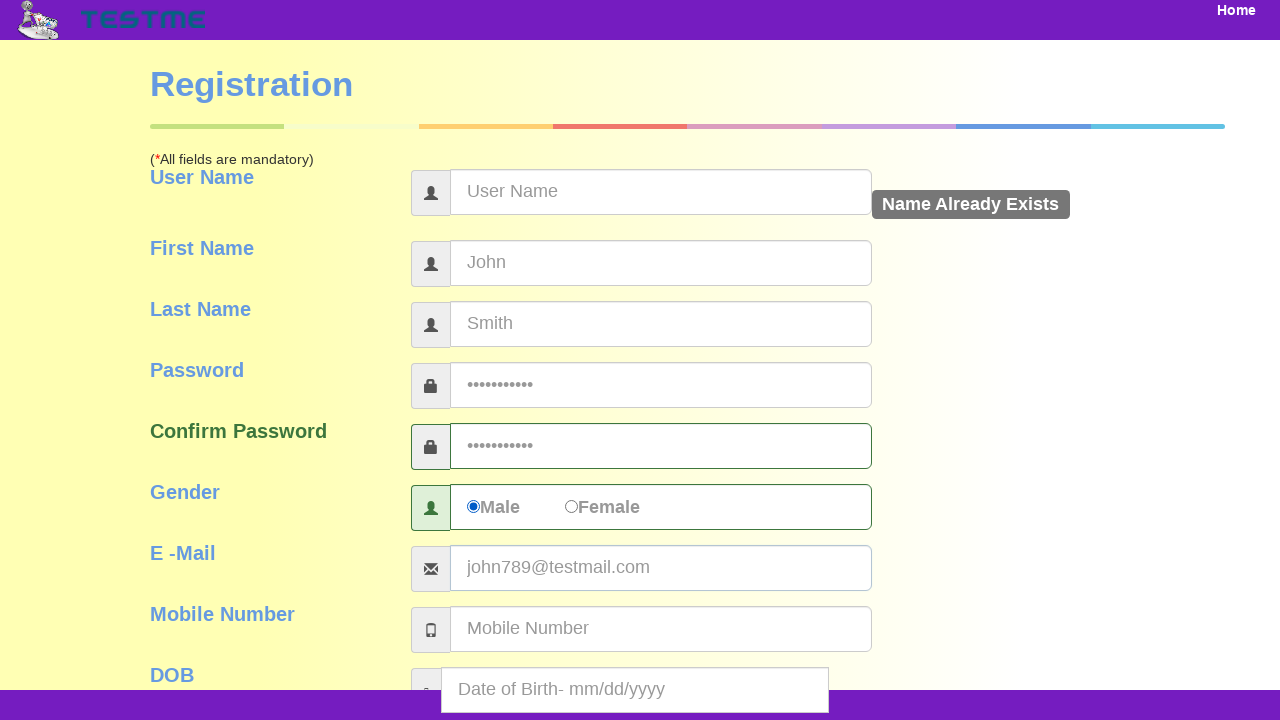

Filled mobile number field with '9876543210' on #mobileNumber
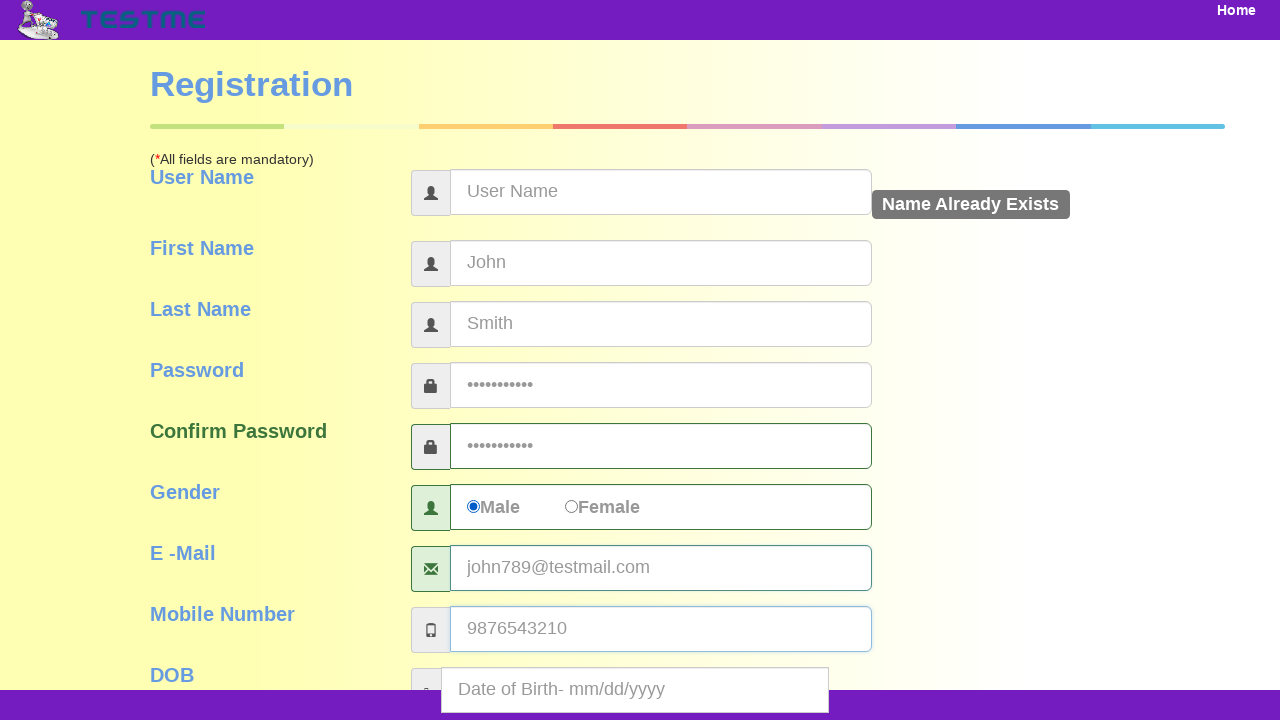

Filled date of birth field with '15/03/1995' on input[name='dob']
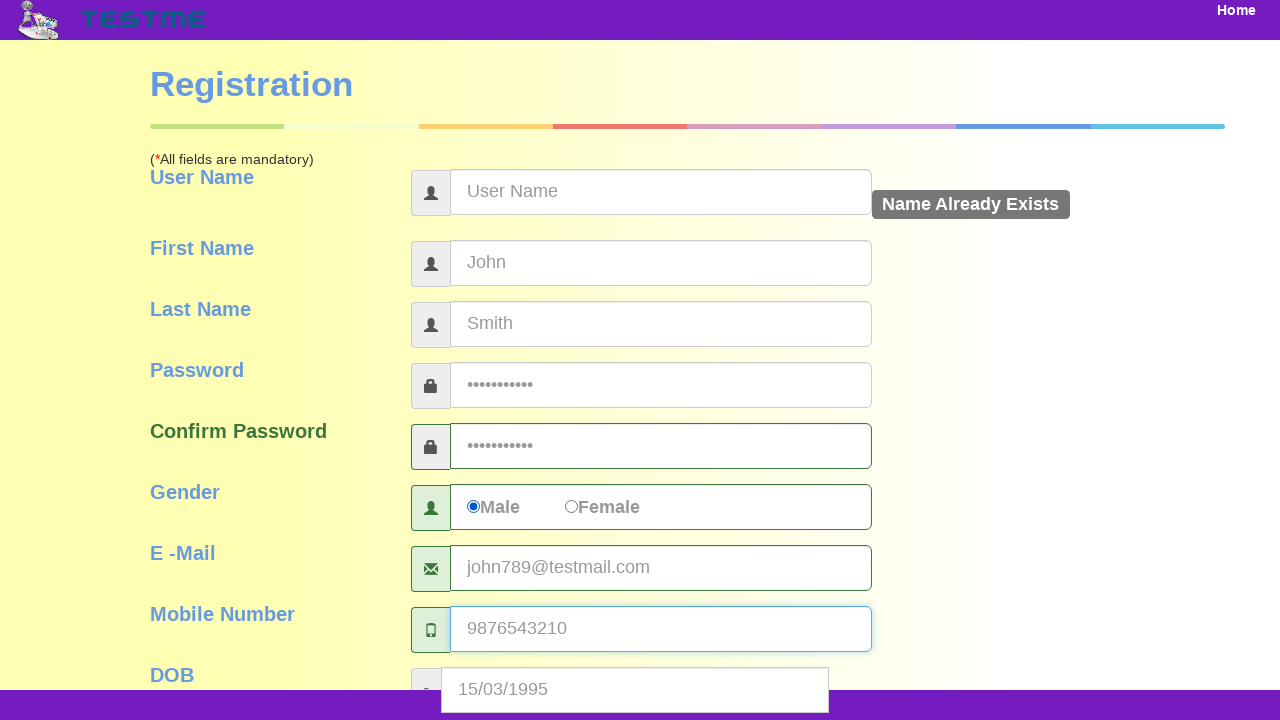

Filled address field with '123 Test Street, Test City' on #address
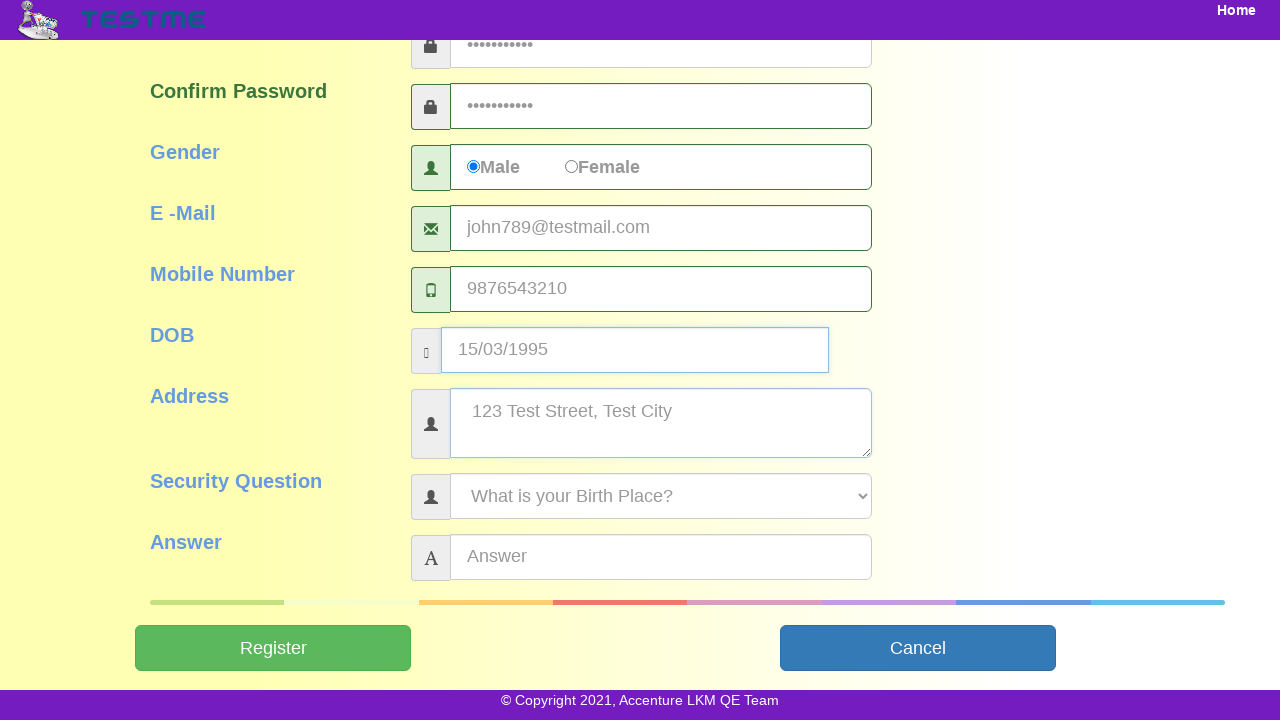

Selected security question 'What is your Birth Place?' on #securityQuestion
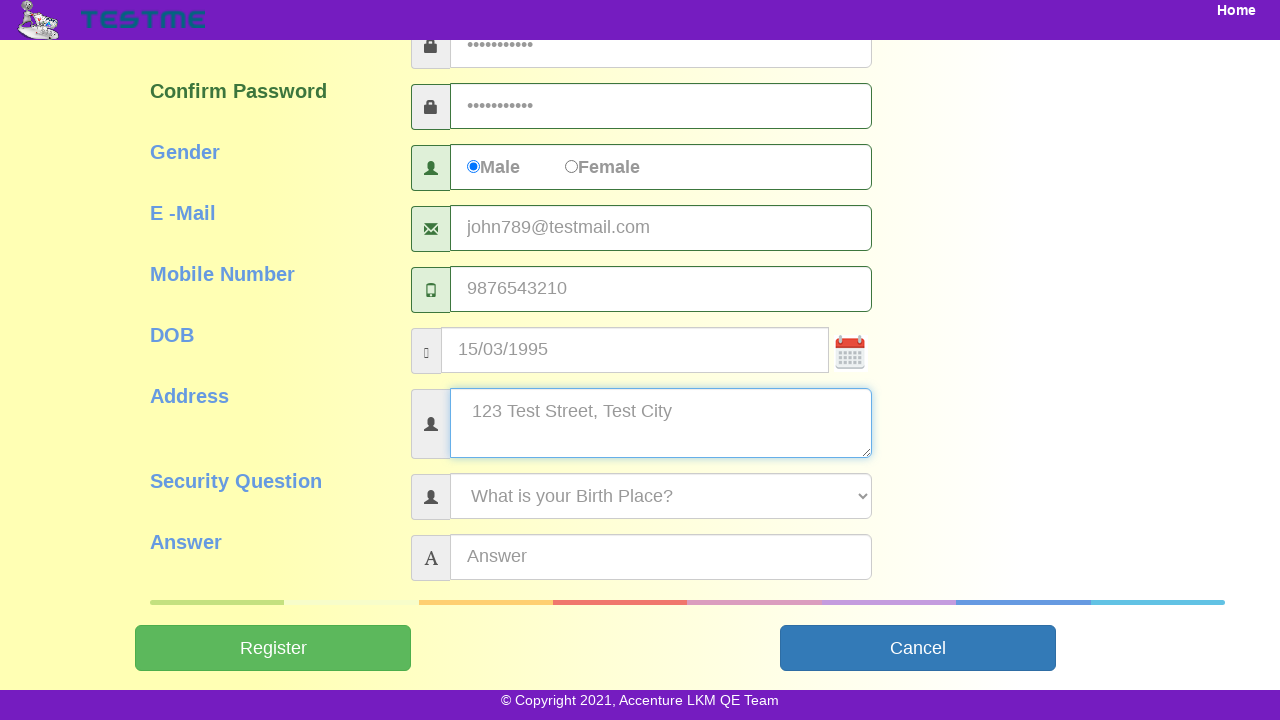

Filled security answer field with 'Mumbai' on input[name='answer']
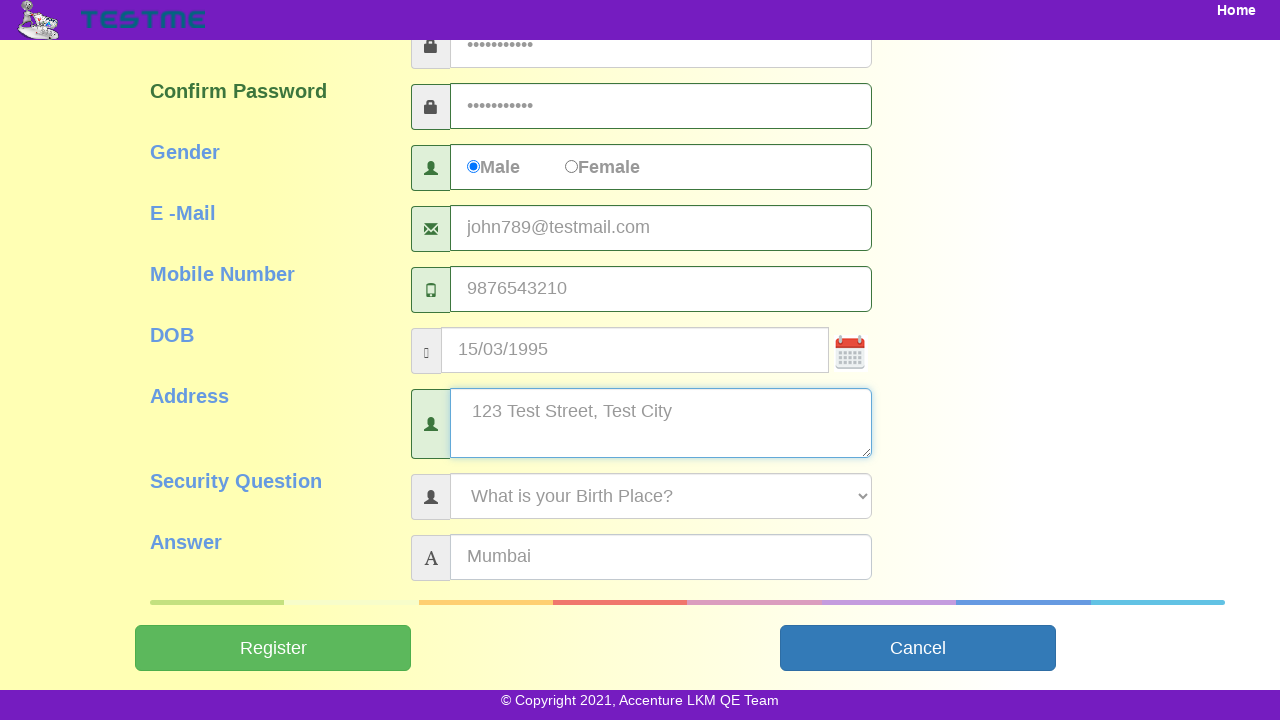

Clicked Submit button to complete registration at (273, 648) on input[name='Submit']
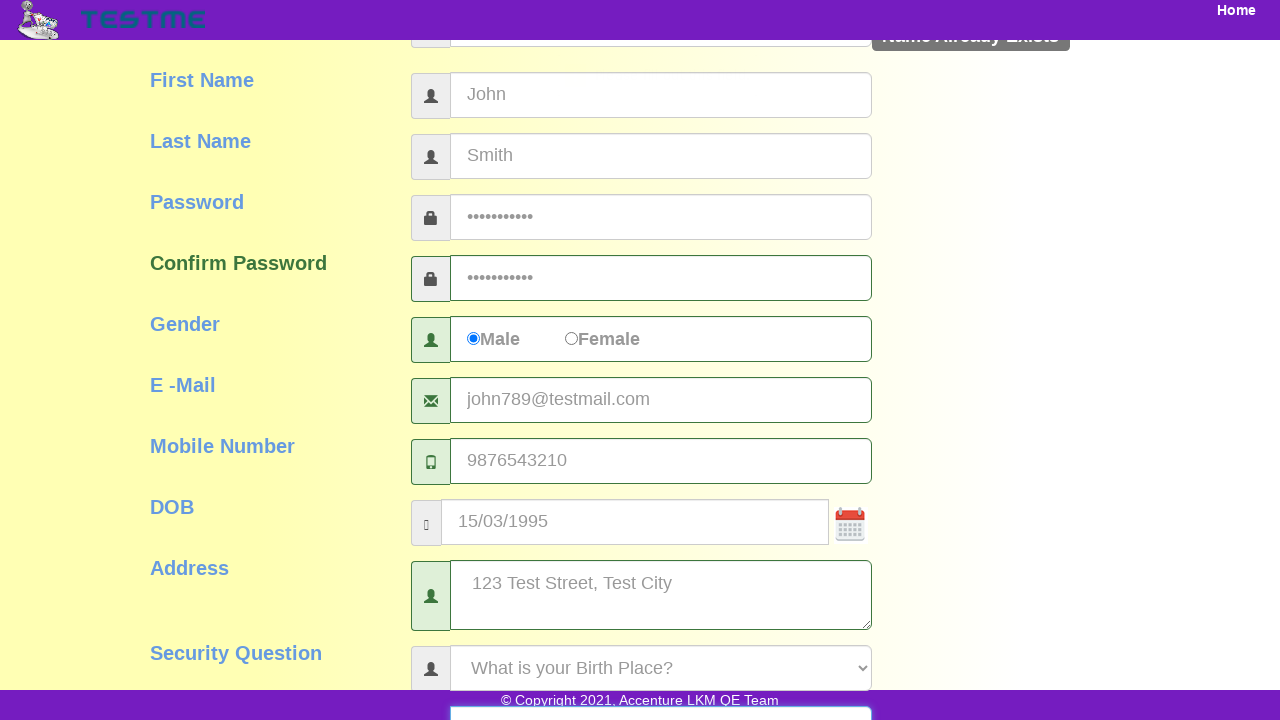

Waited 5 seconds for registration processing to complete
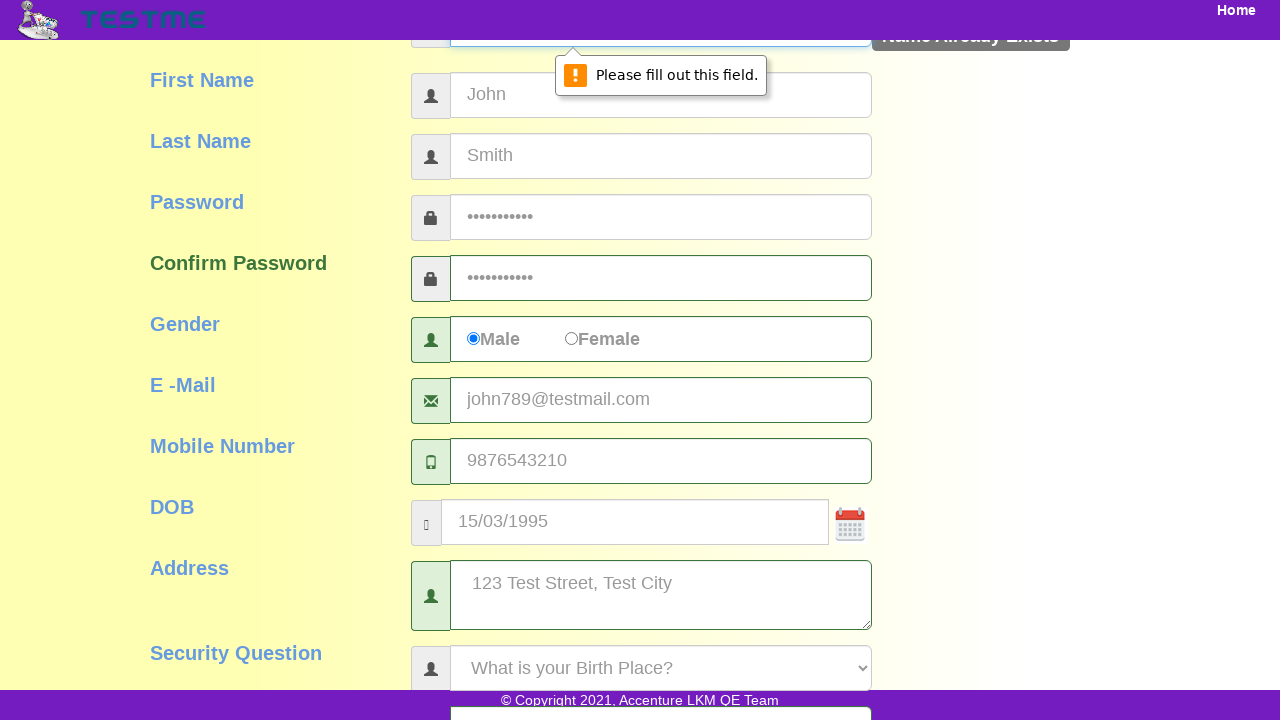

Clicked Home link to return to home page at (1236, 10) on a:text('Home')
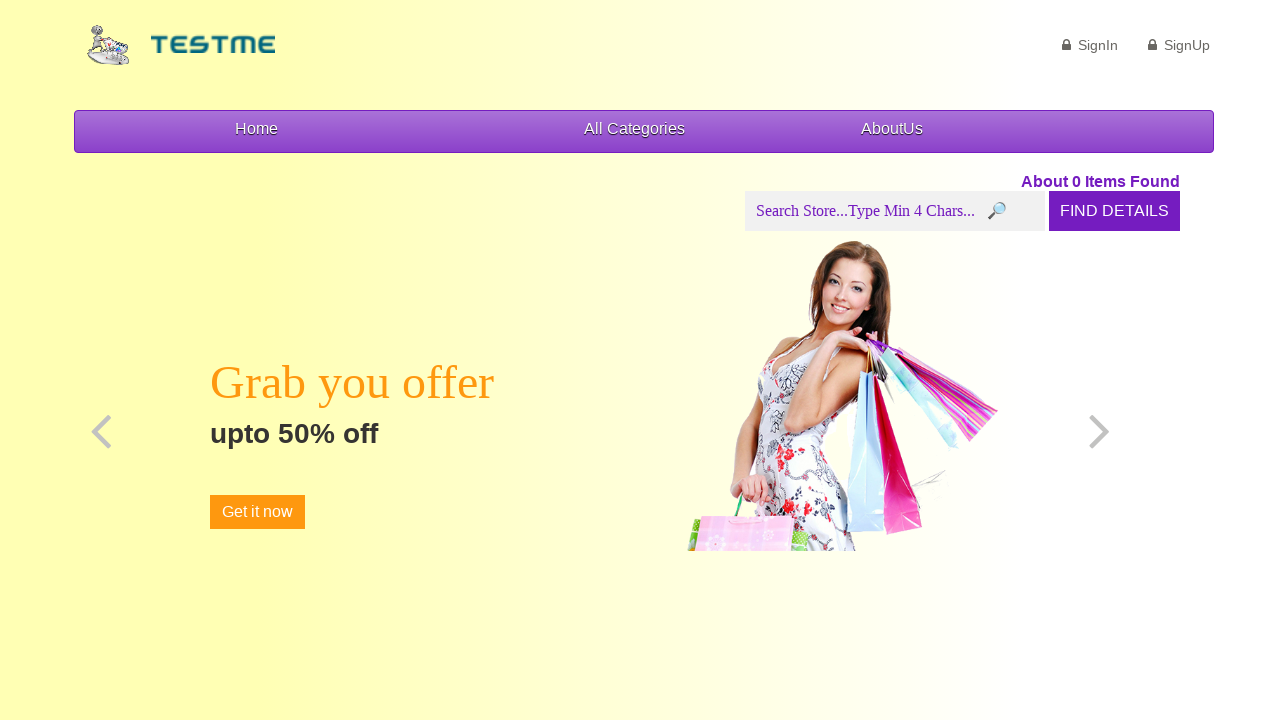

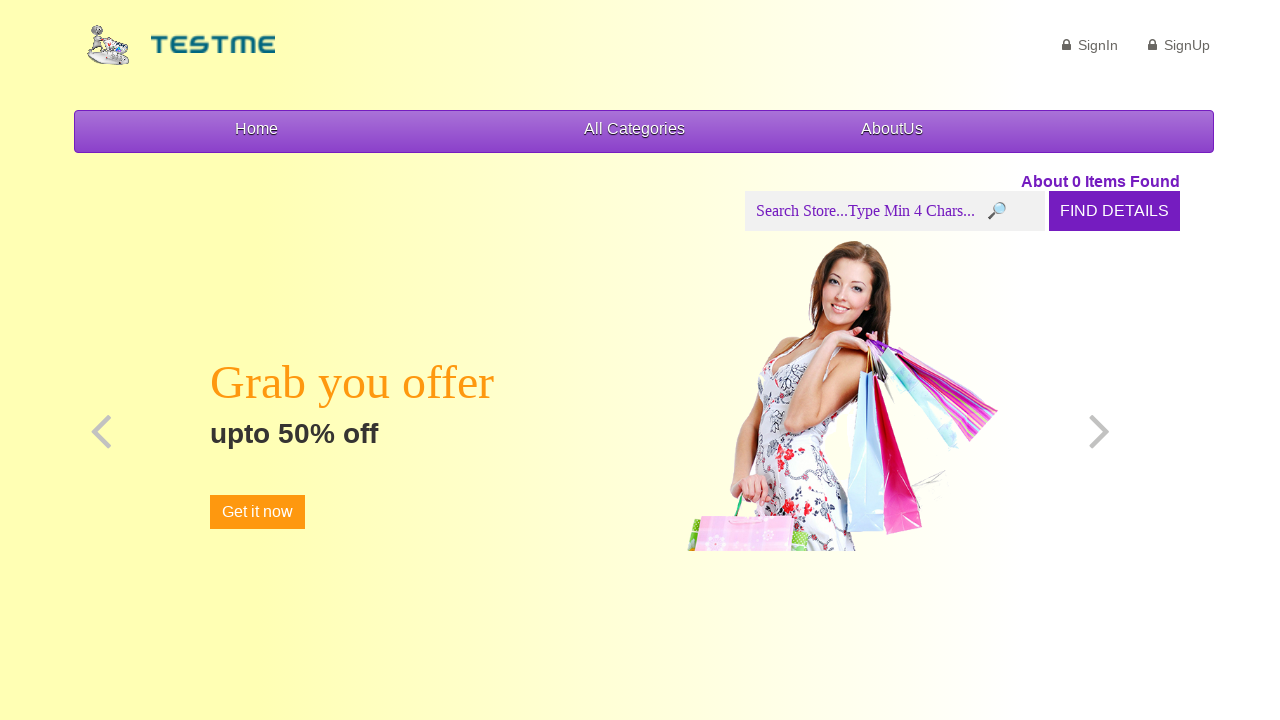